Tests browser navigation methods by visiting pages, navigating back/forward, and refreshing

Starting URL: https://mochajs.org/#hooks

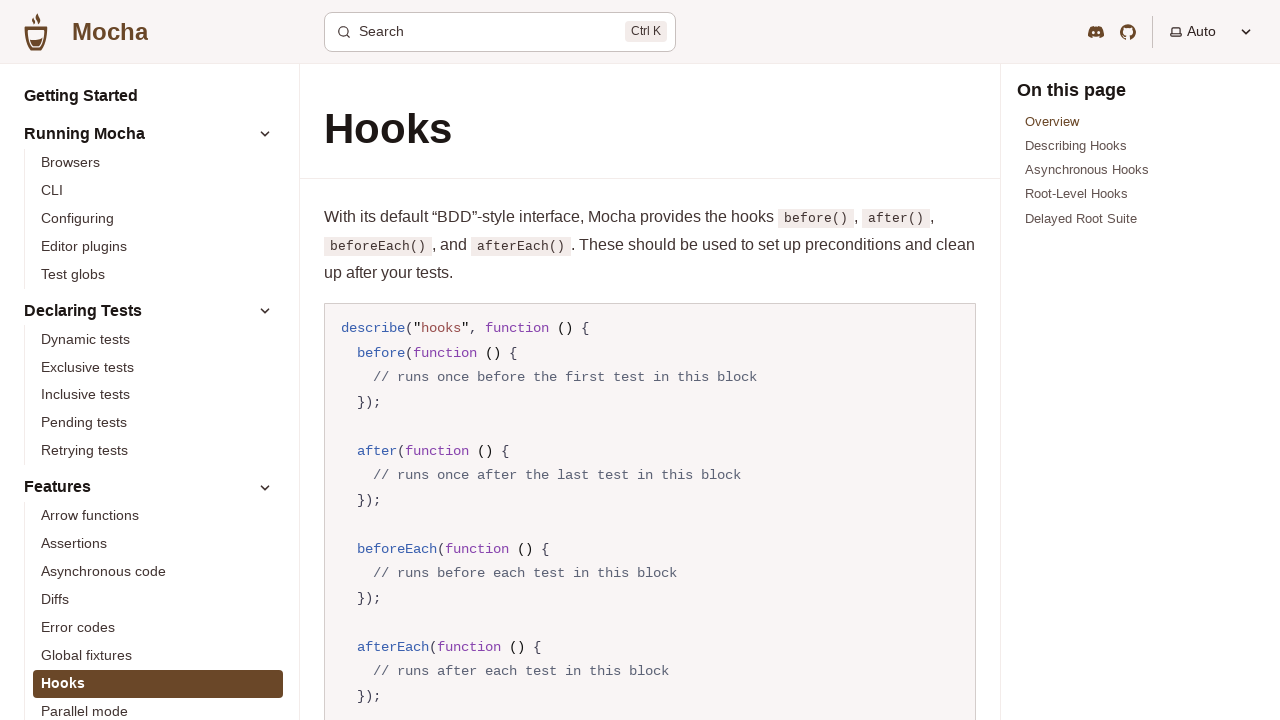

Navigated to WebDriver documentation page for pause.html
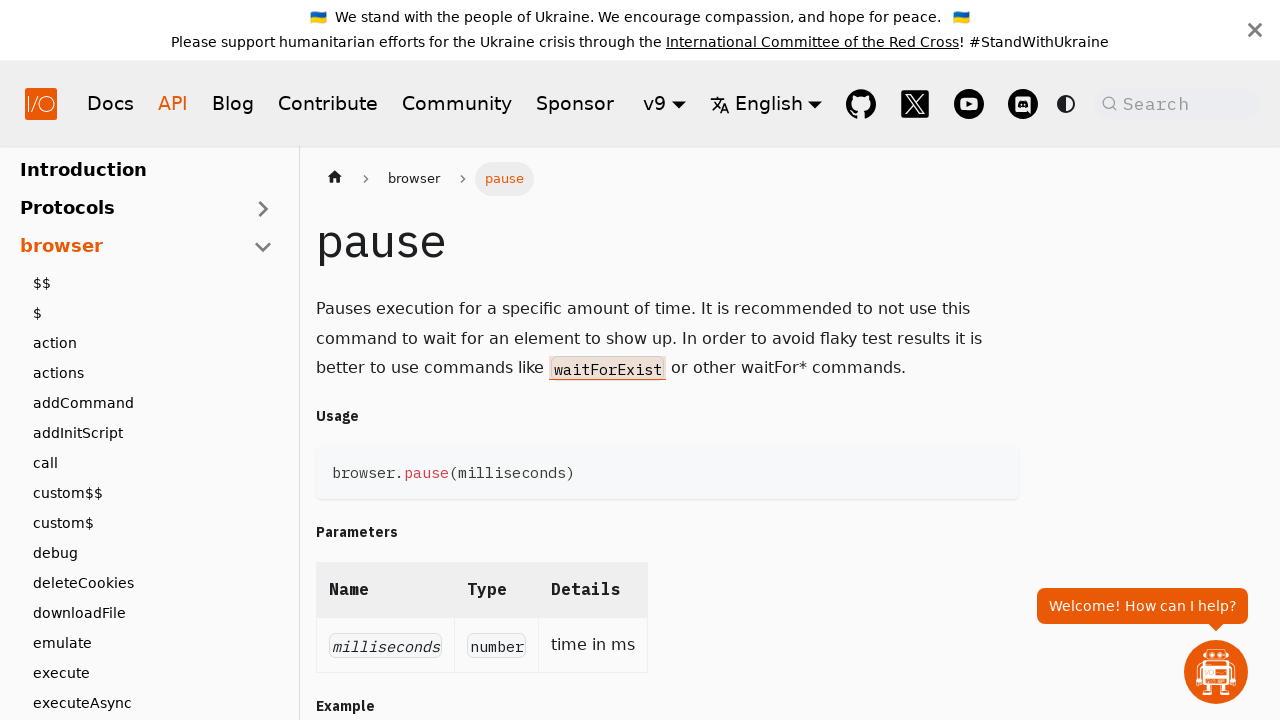

Navigated back to previous page
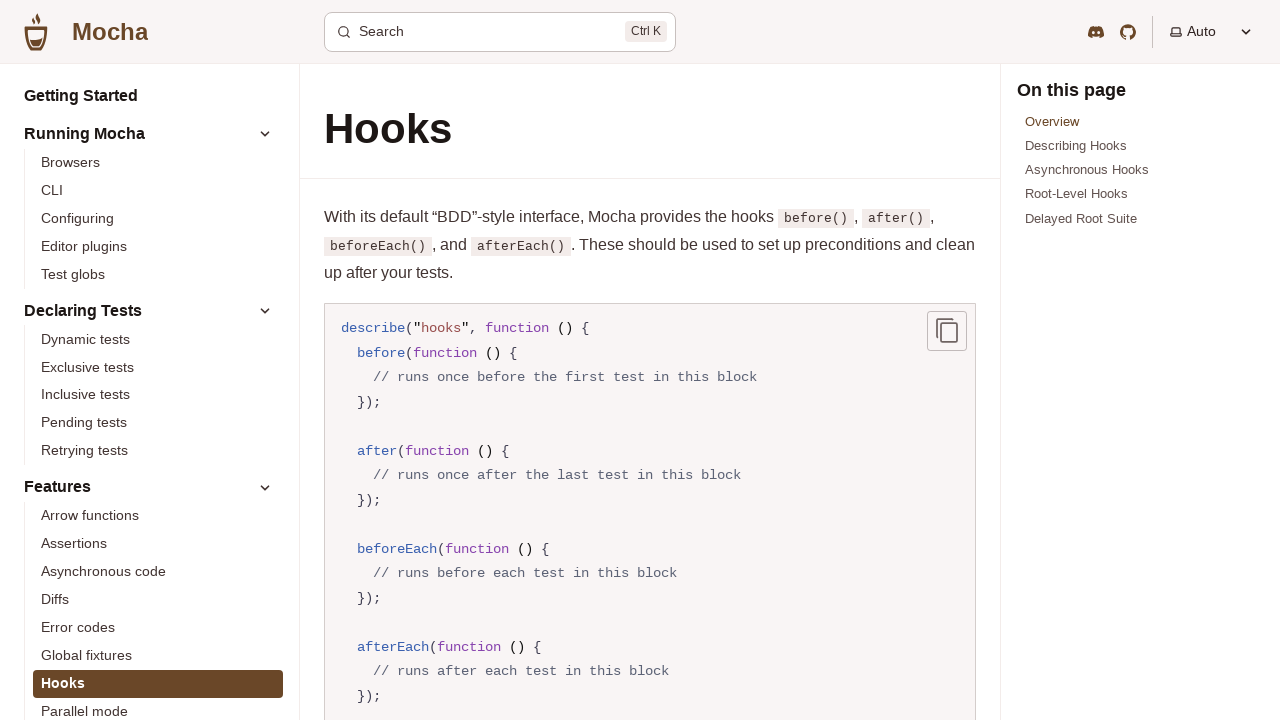

Navigated forward to WebDriver documentation page
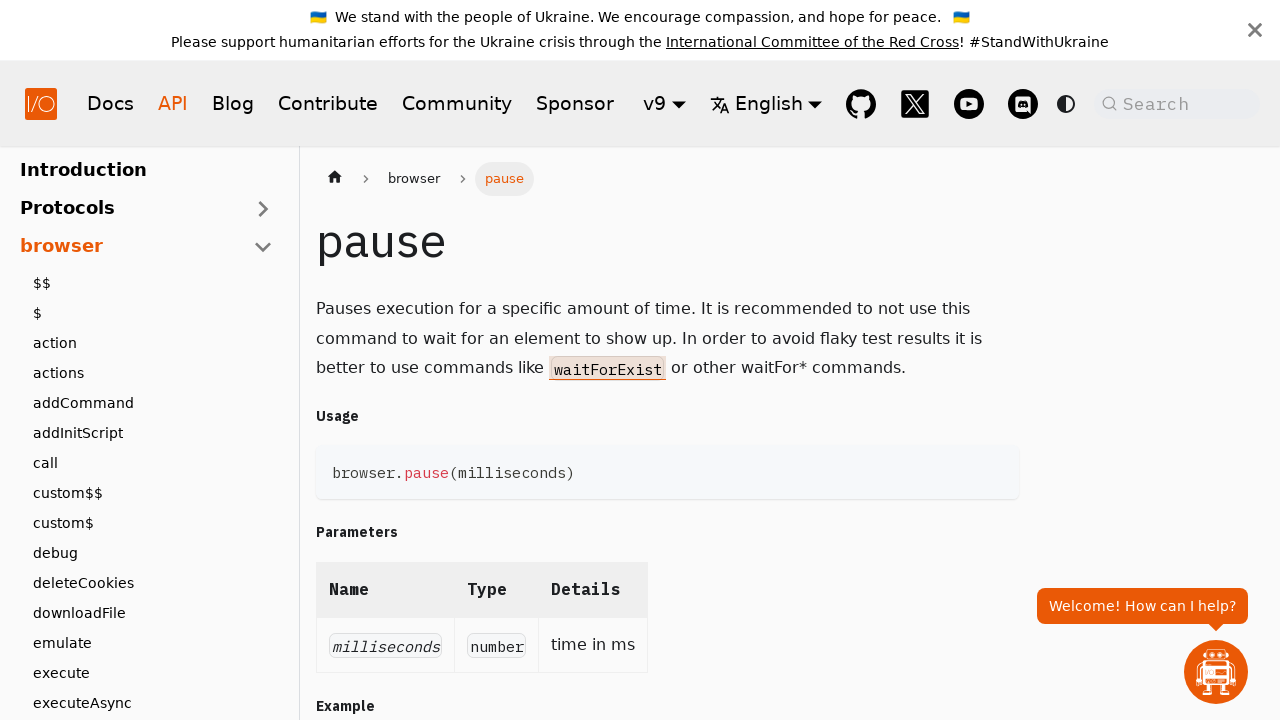

Refreshed the current page
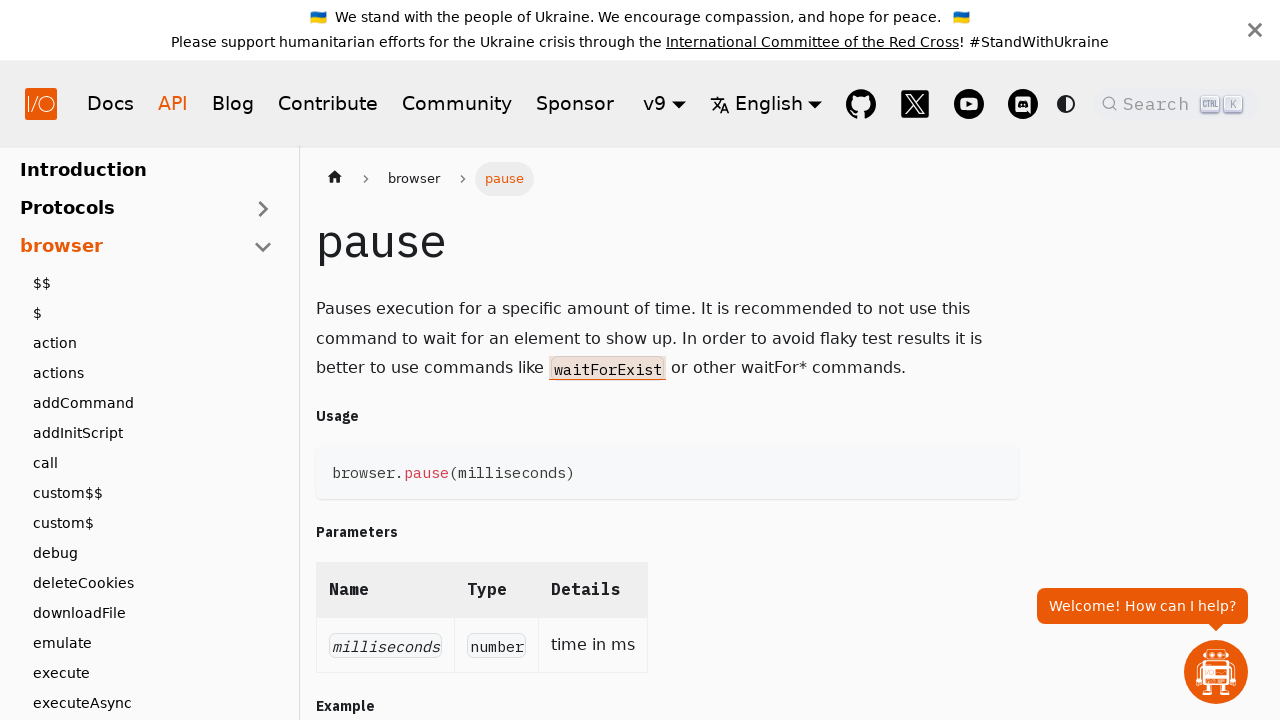

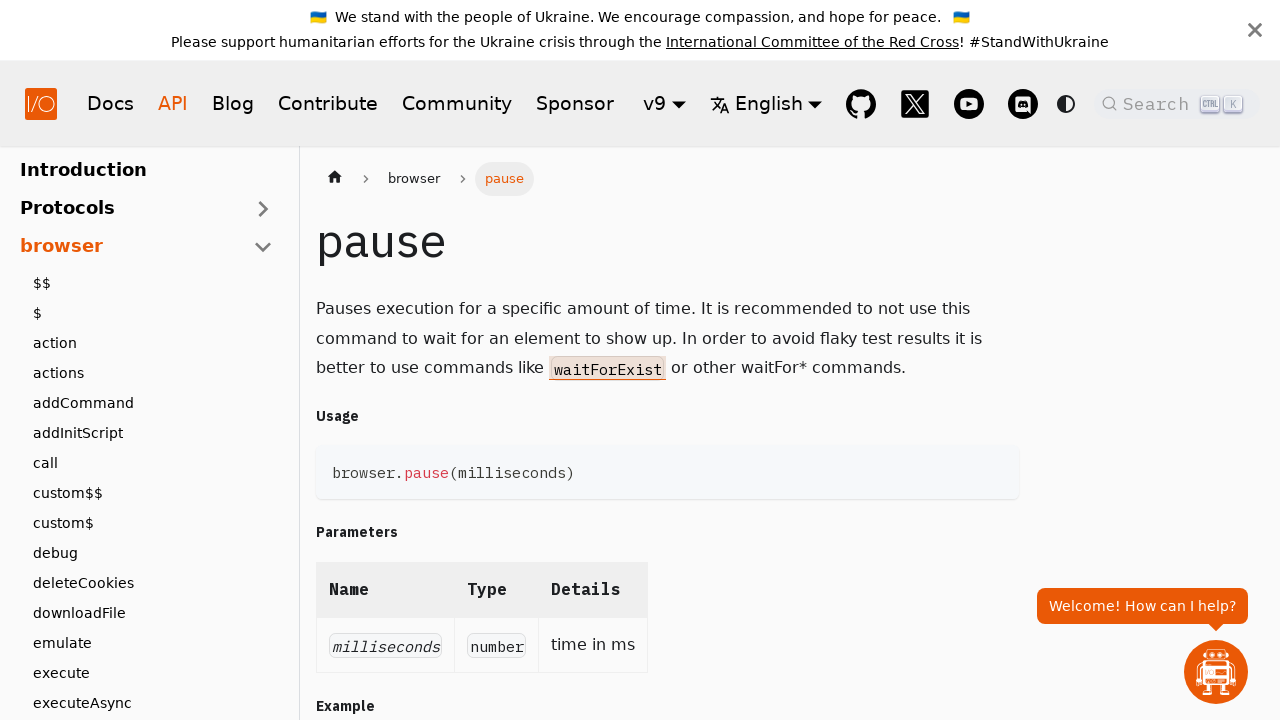